Tests unchecking the second checkbox and verifies it becomes unchecked

Starting URL: http://the-internet.herokuapp.com/checkboxes

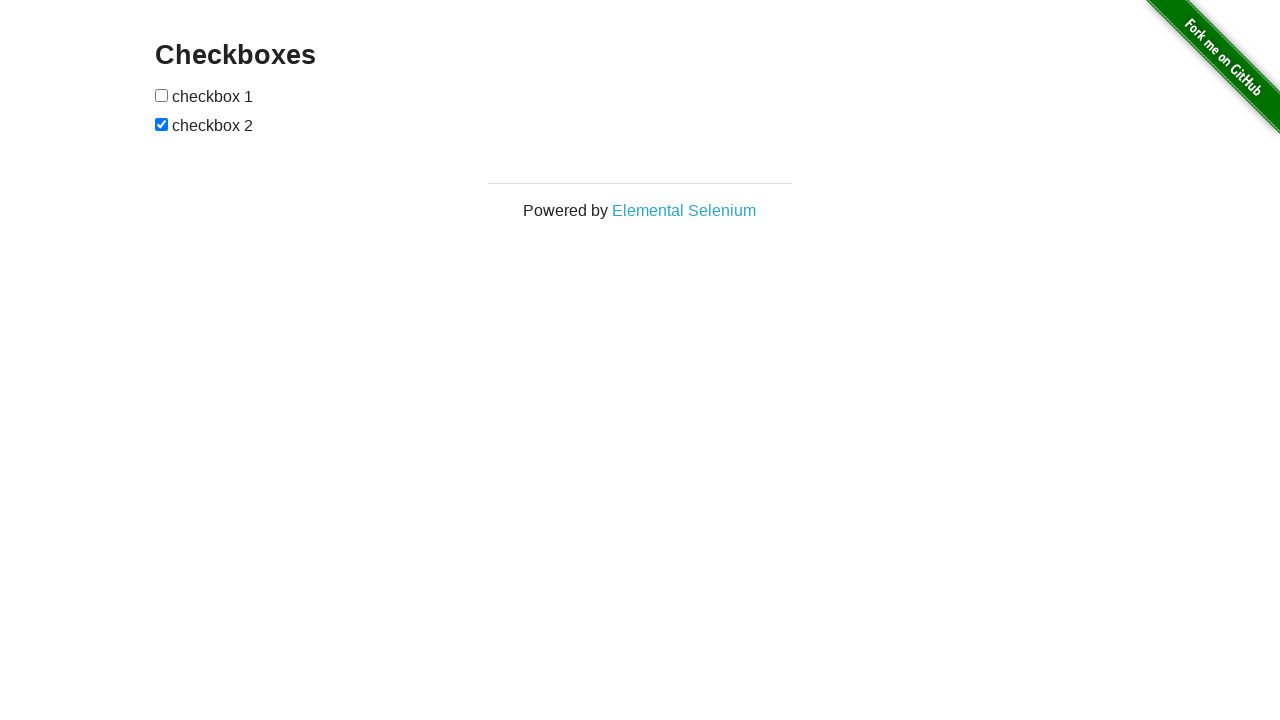

Clicked the second checkbox to uncheck it at (162, 124) on input[type='checkbox']:nth-of-type(2)
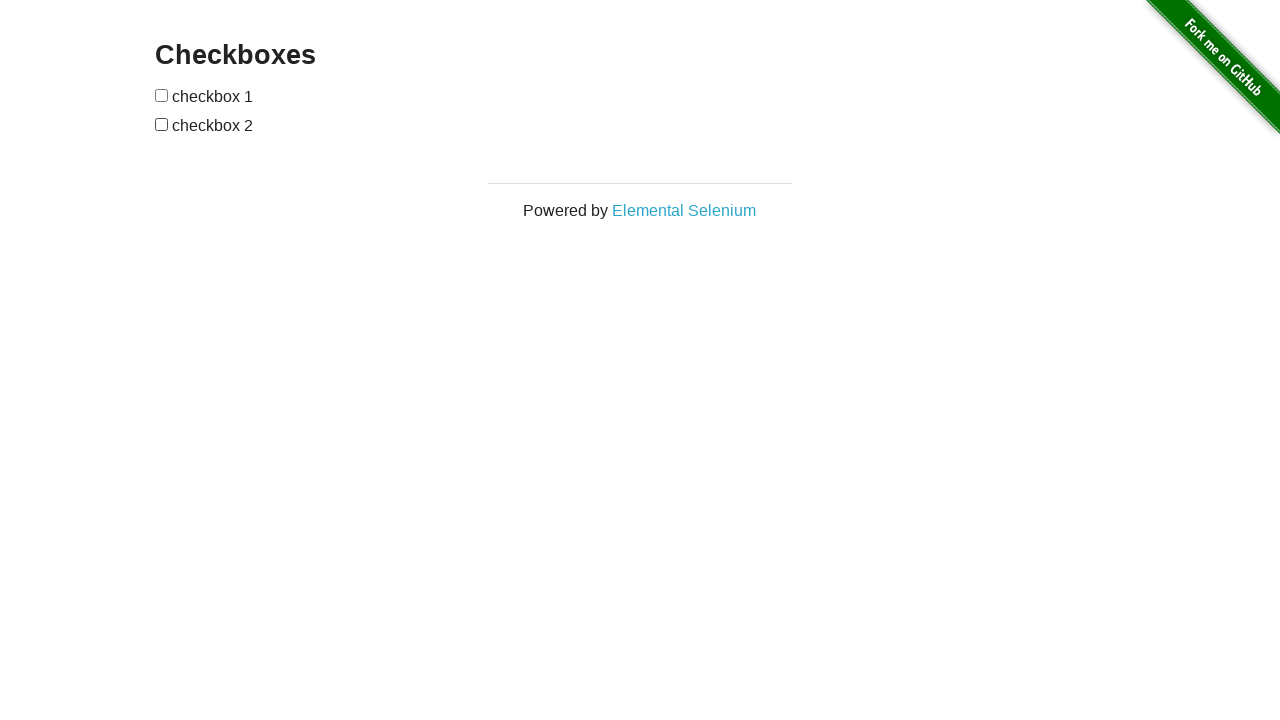

Verified the second checkbox is now unchecked
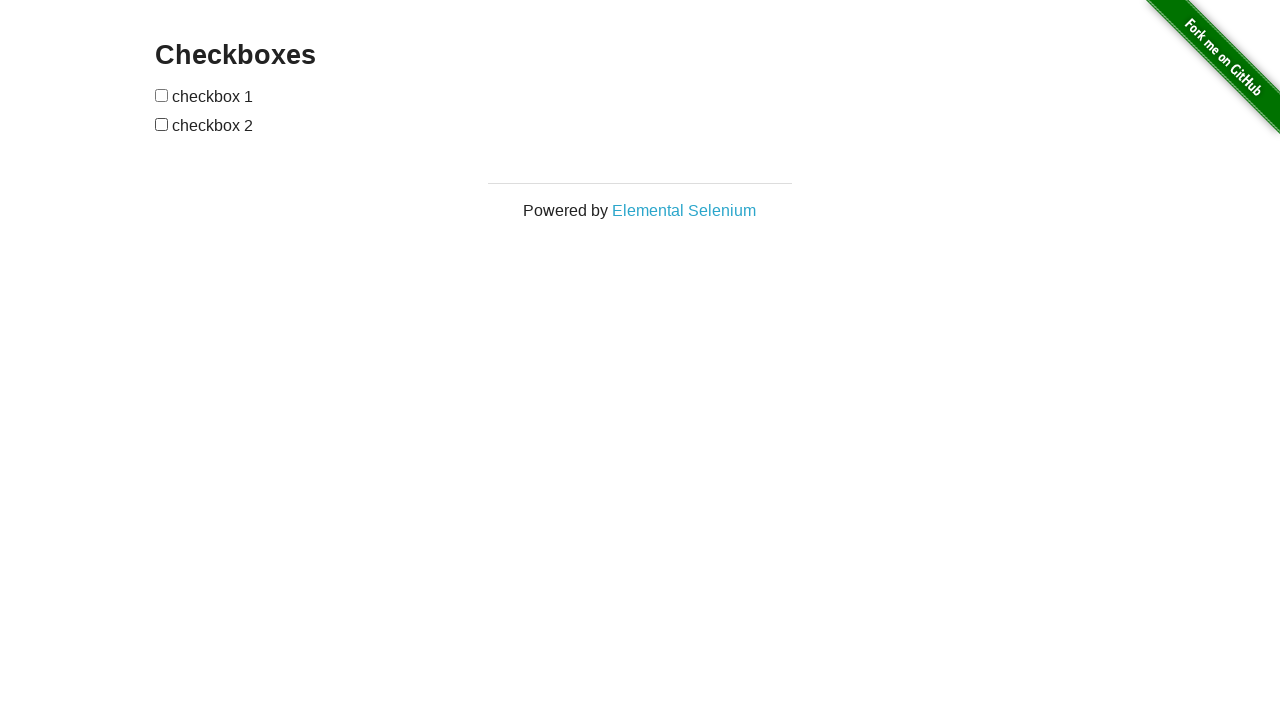

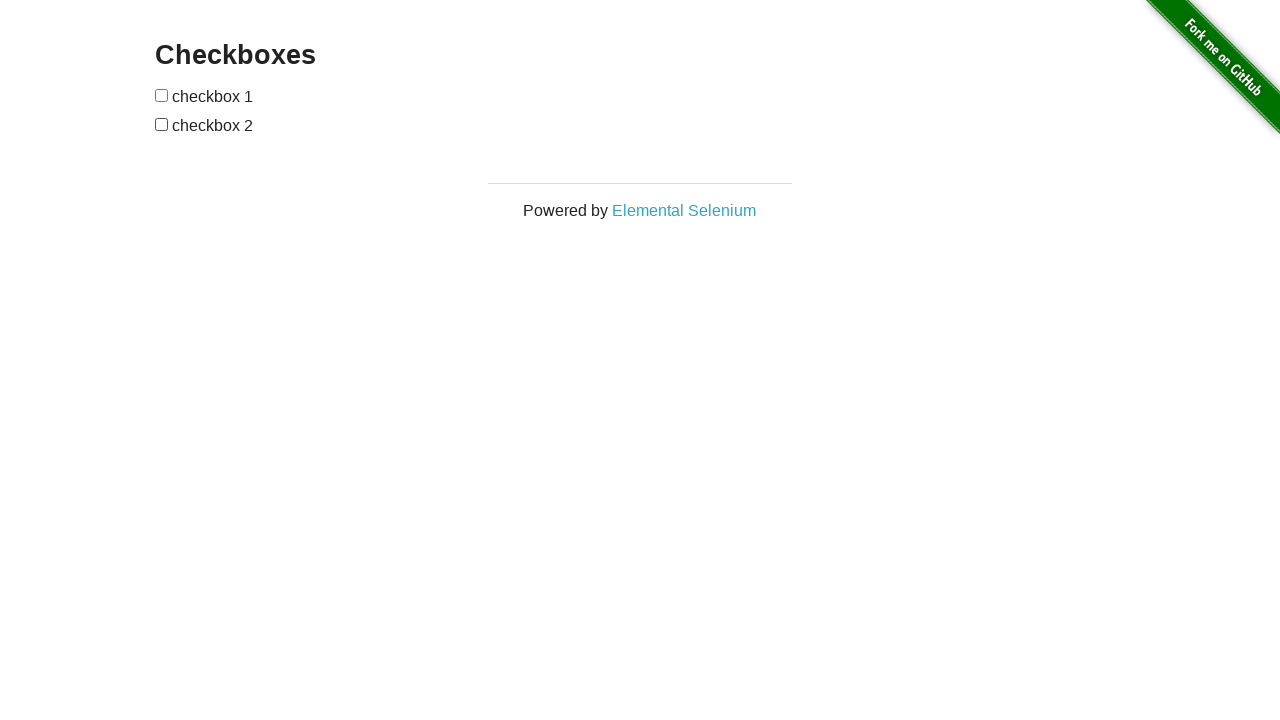